Tests interaction with Shadow DOM elements by scrolling to a specific element and filling an input field within nested shadow roots

Starting URL: https://selectorshub.com/xpath-practice-page/

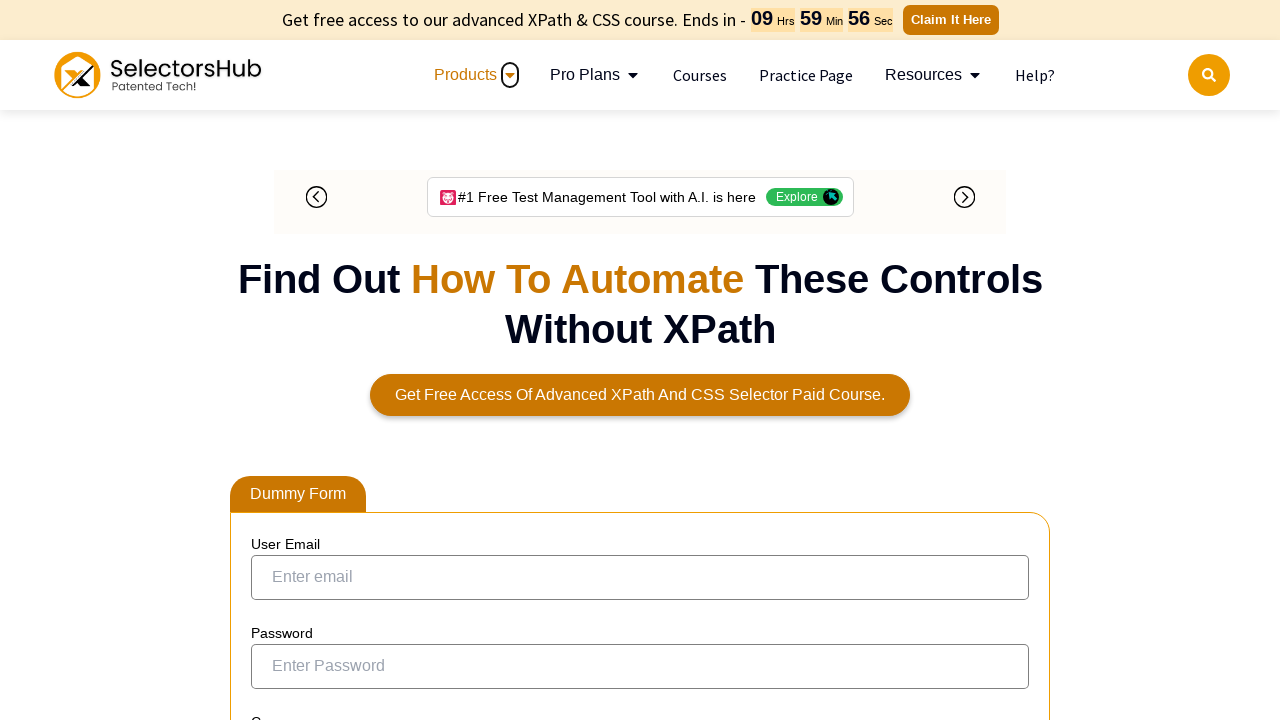

Scrolled to target element with id 'userName'
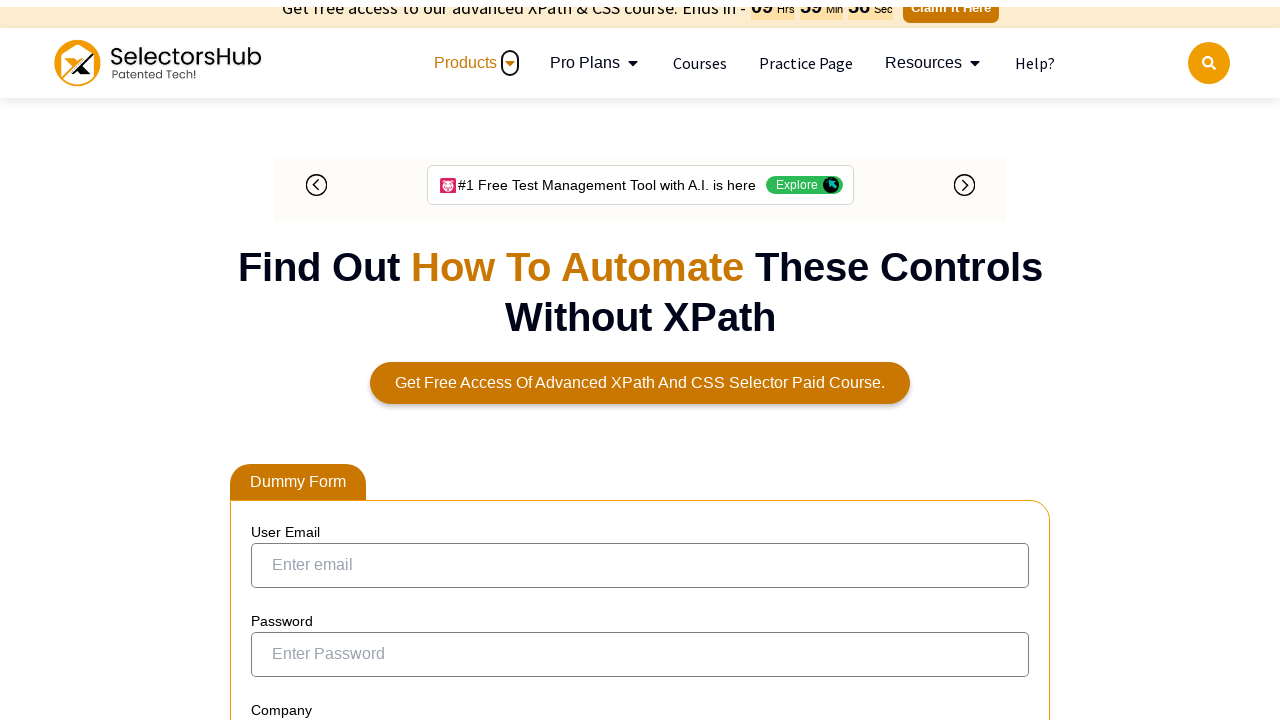

Waited 1000ms for element to come into view
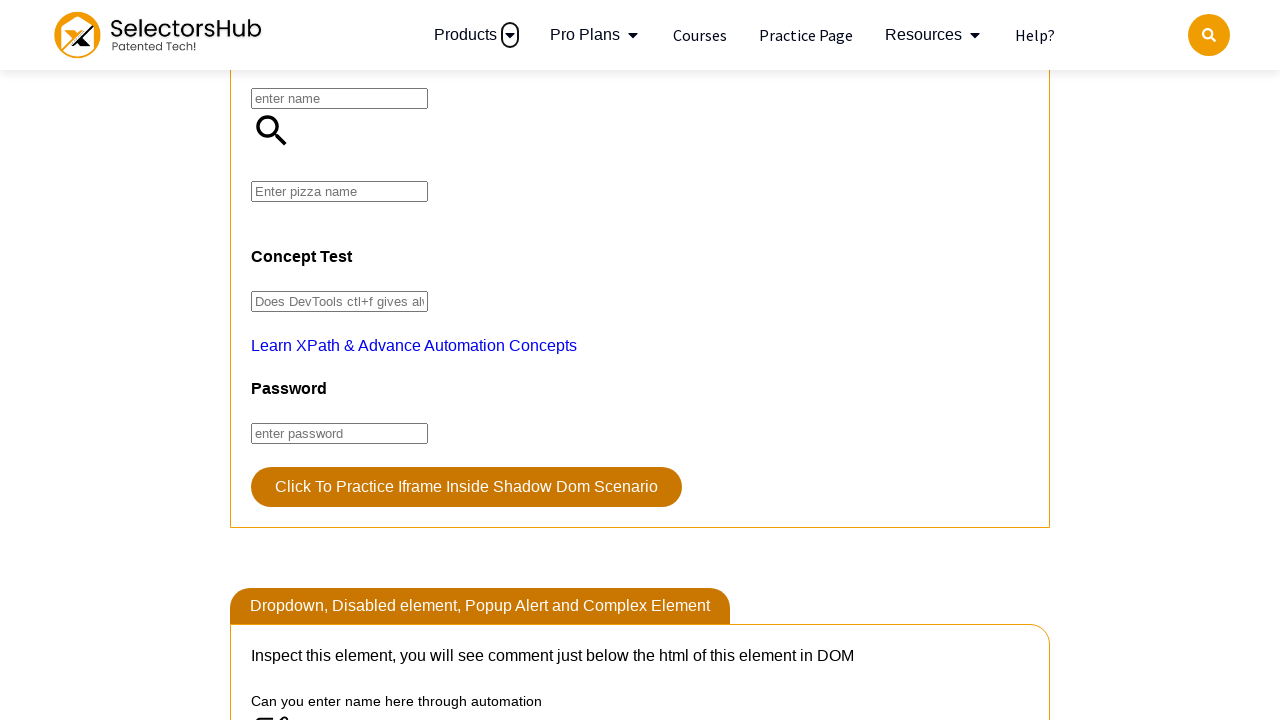

Filled input field with 'farmhouse' within nested shadow DOM elements
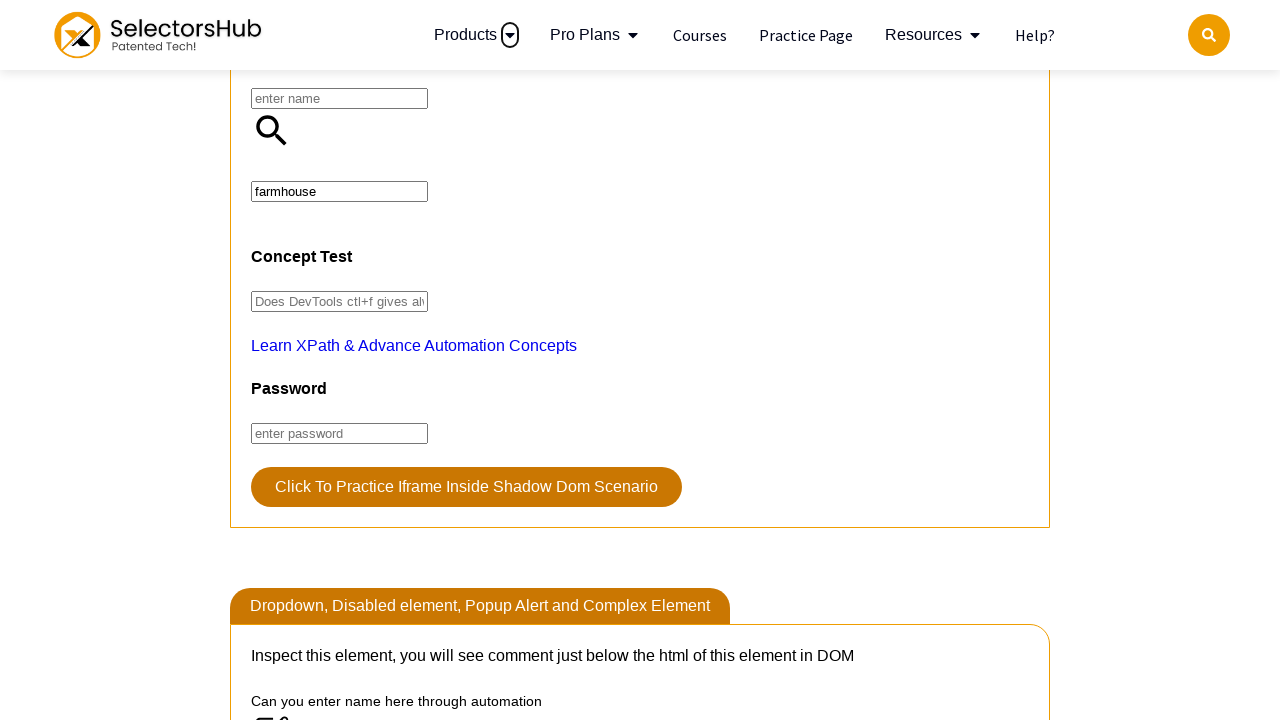

Retrieved page URL: https://selectorshub.com/xpath-practice-page/
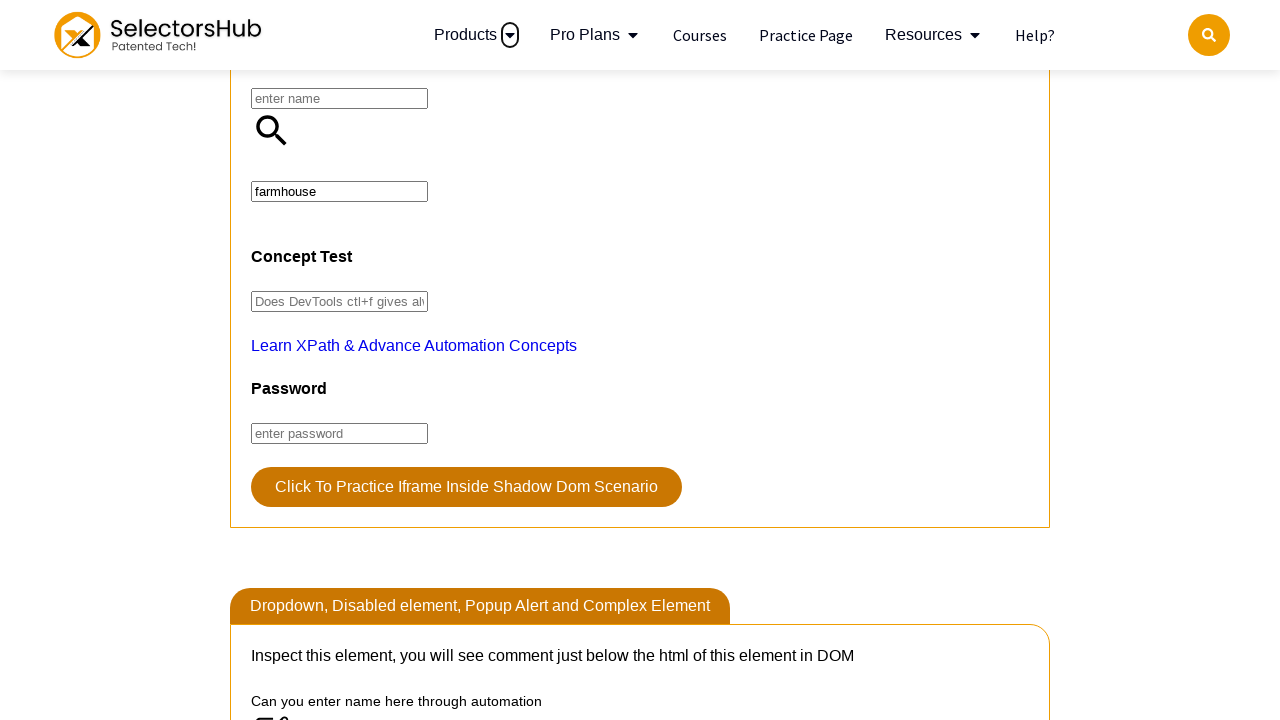

Retrieved page title: Xpath Practice Page | Shadow dom, nested shadow dom, iframe, nested iframe and more complex automation scenarios.
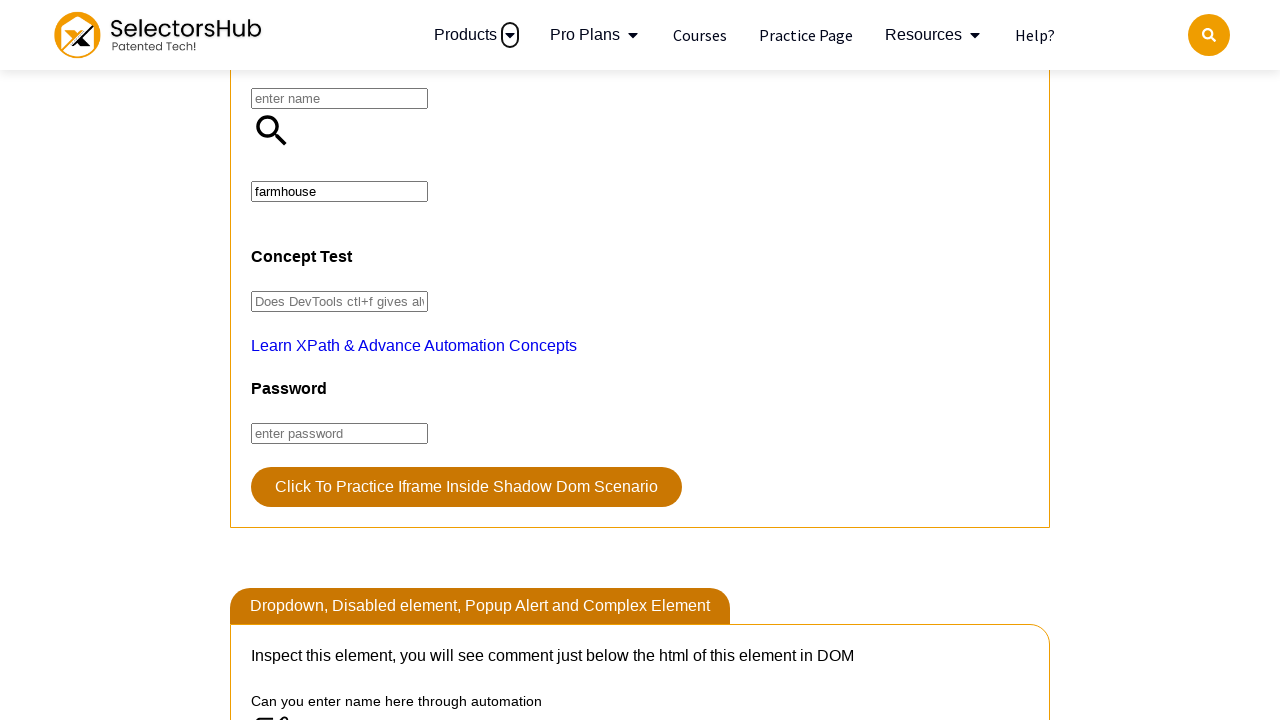

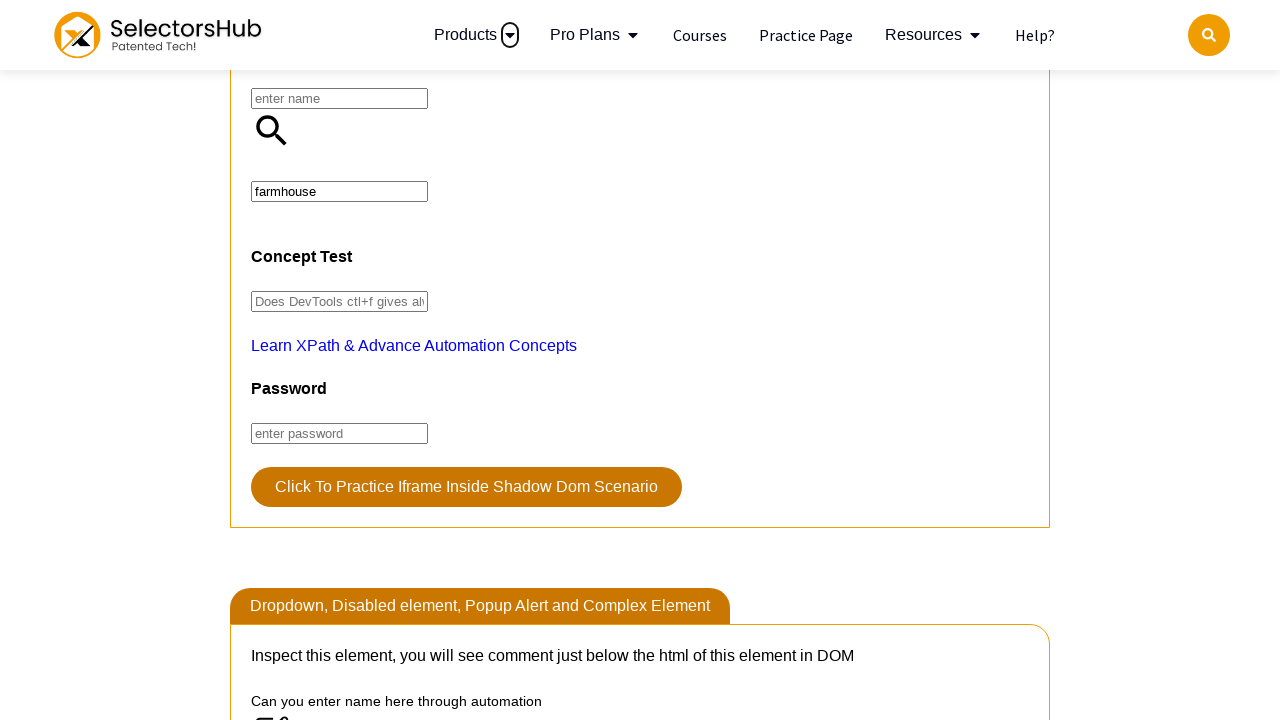